Tests JavaScript alert and confirm popup handling by clicking alert buttons and dismissing the dialogs

Starting URL: https://demoqa.com/alerts

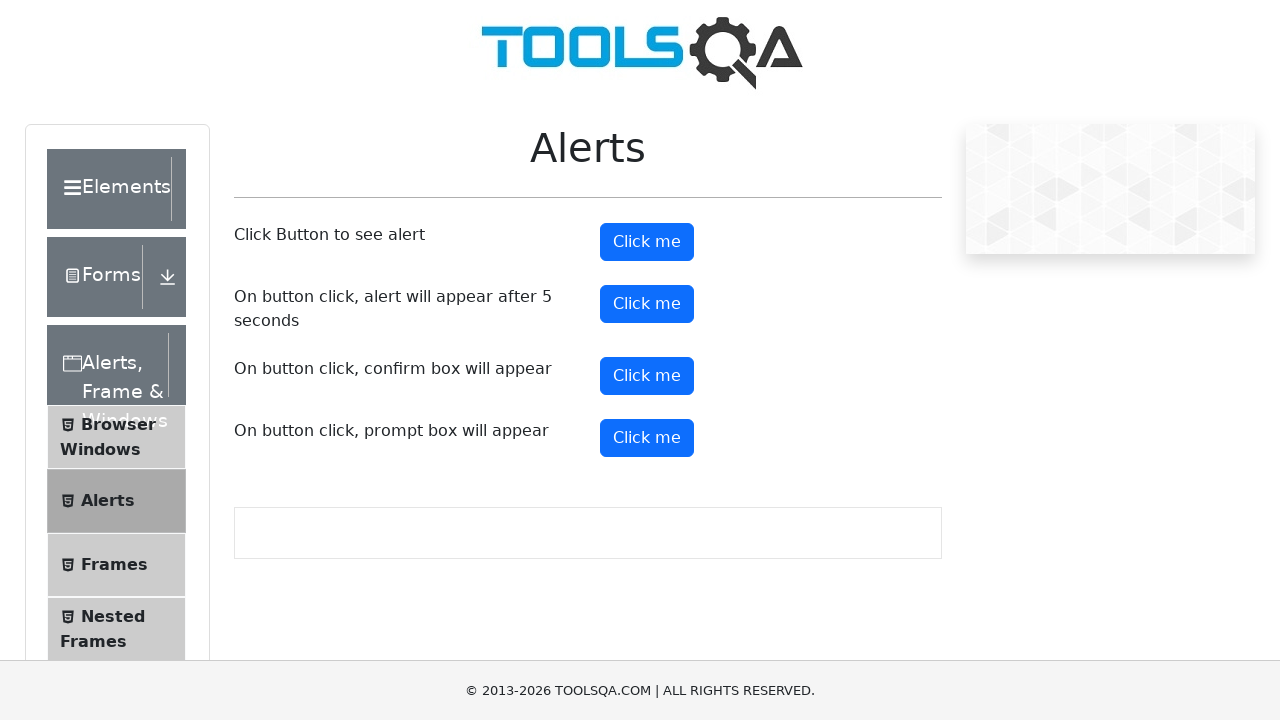

Set up dialog handler to dismiss all popups
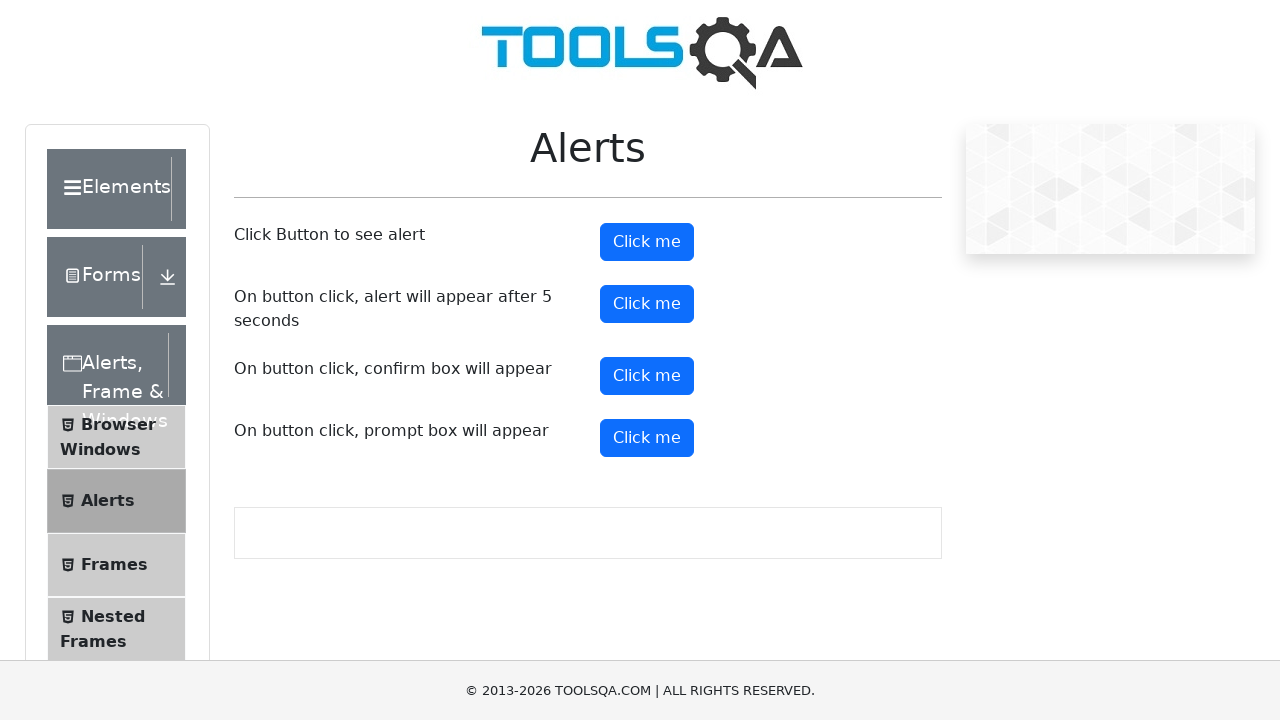

Clicked alert button to trigger JavaScript alert at (647, 242) on #alertButton
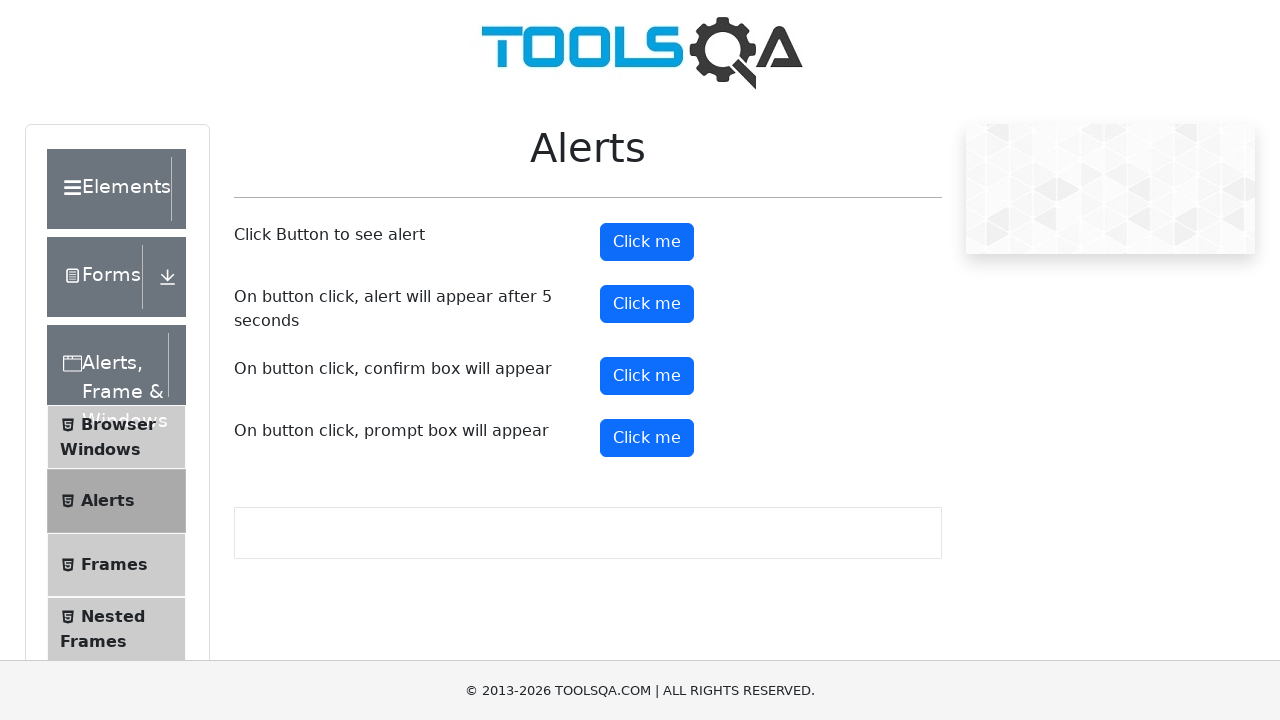

Clicked timer alert button at (647, 304) on #timerAlertButton
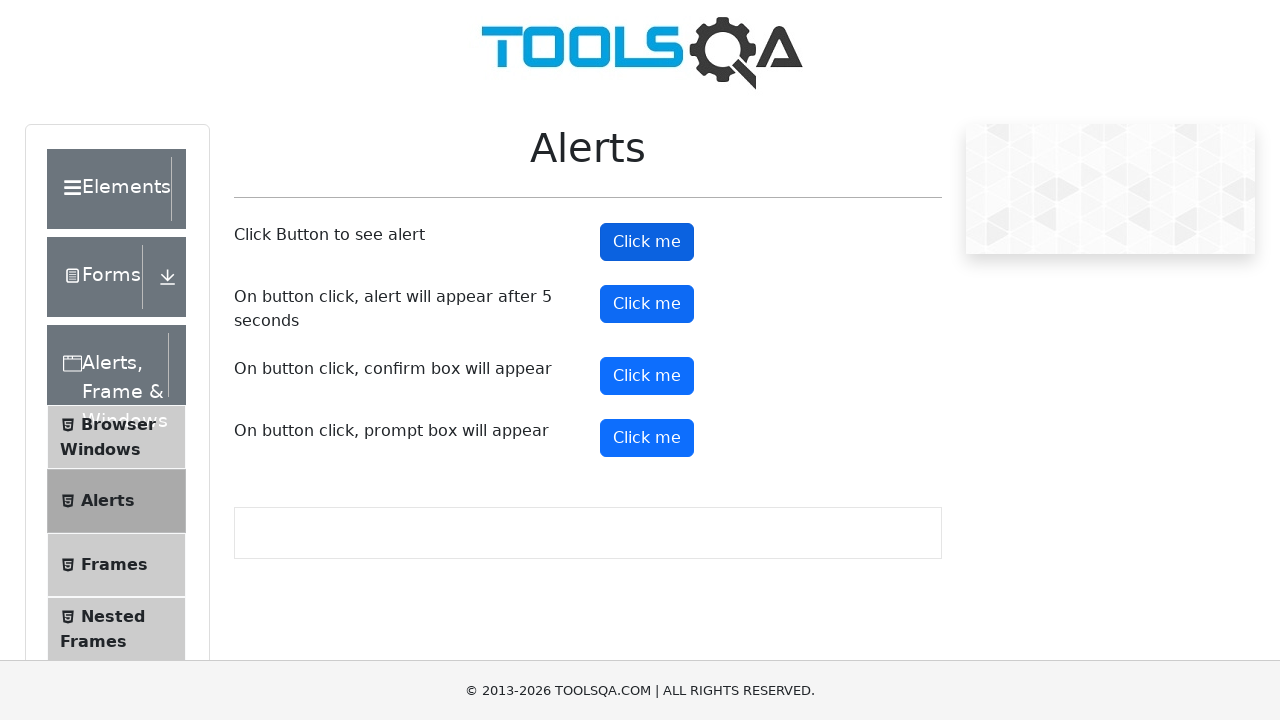

Waited 5 seconds for timer alert to appear
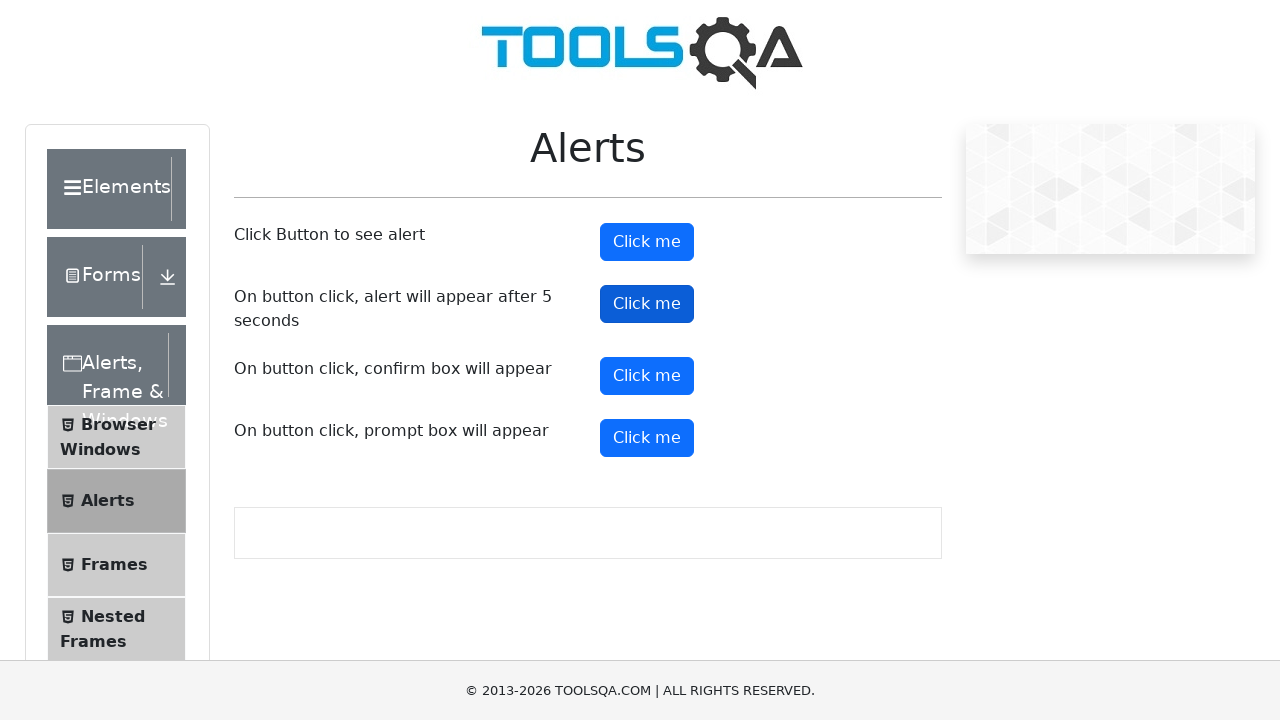

Clicked confirm button to trigger confirm dialog at (647, 376) on #confirmButton
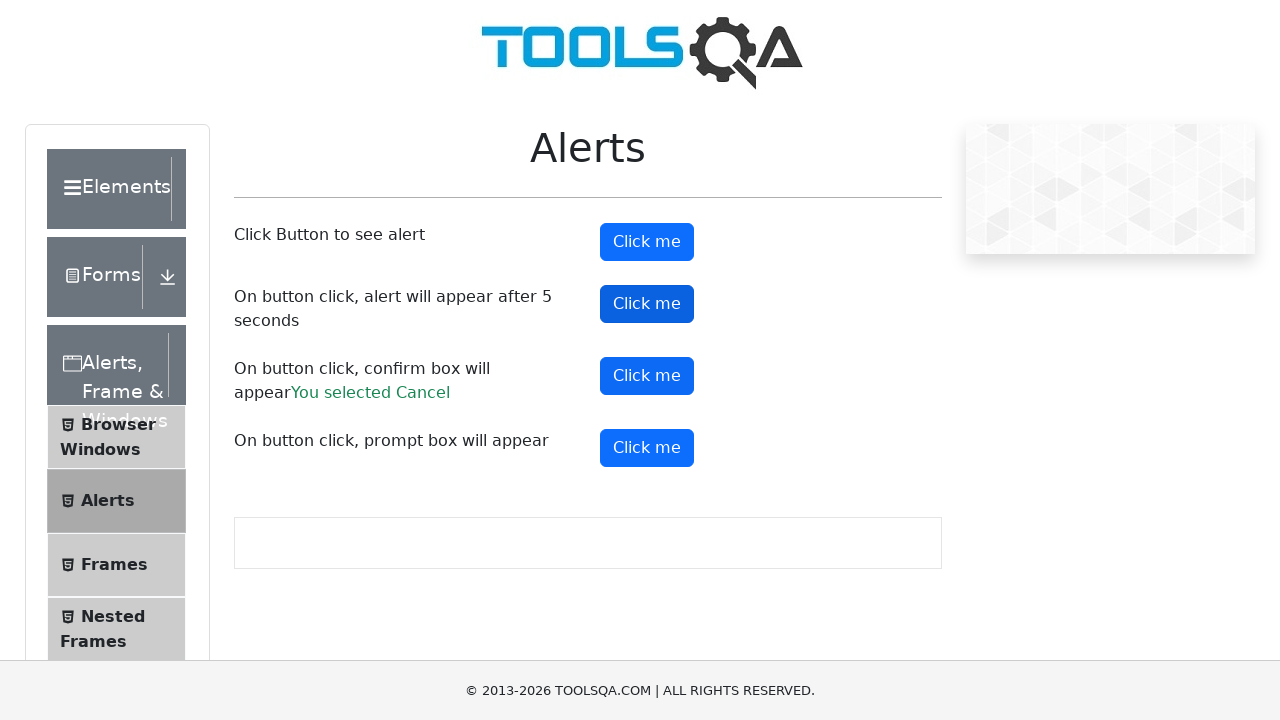

Verified confirm result message is visible
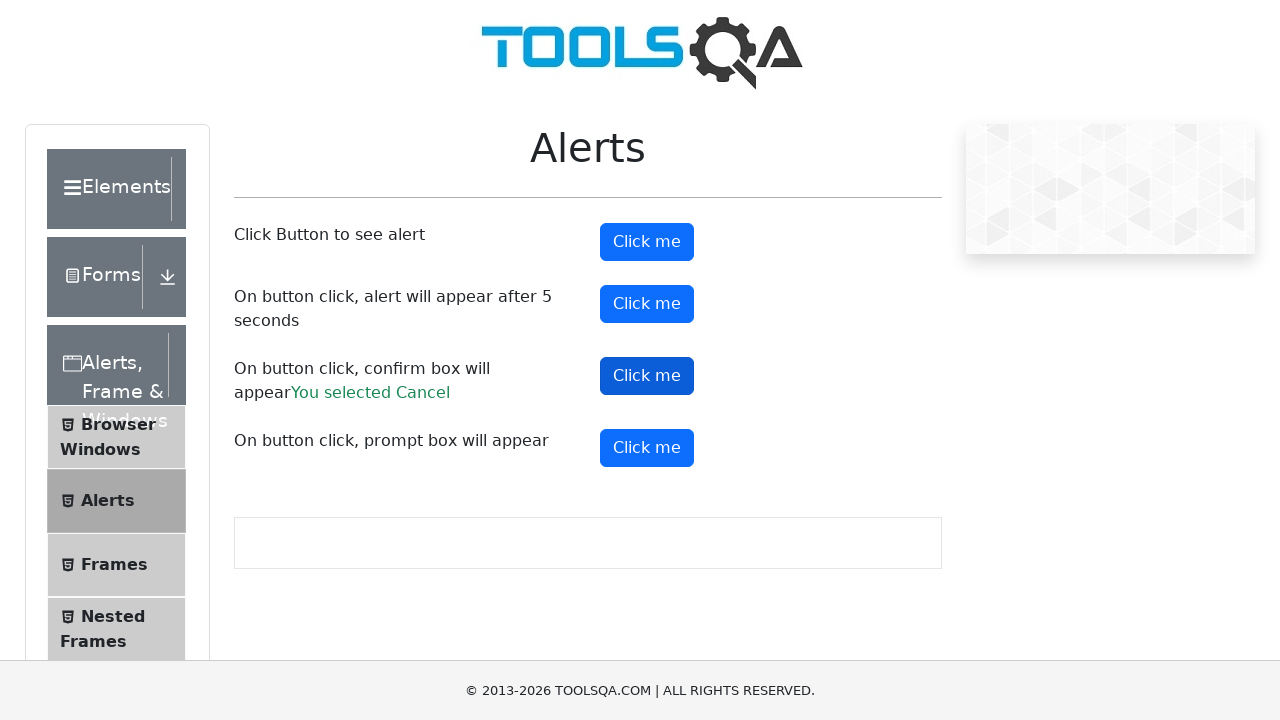

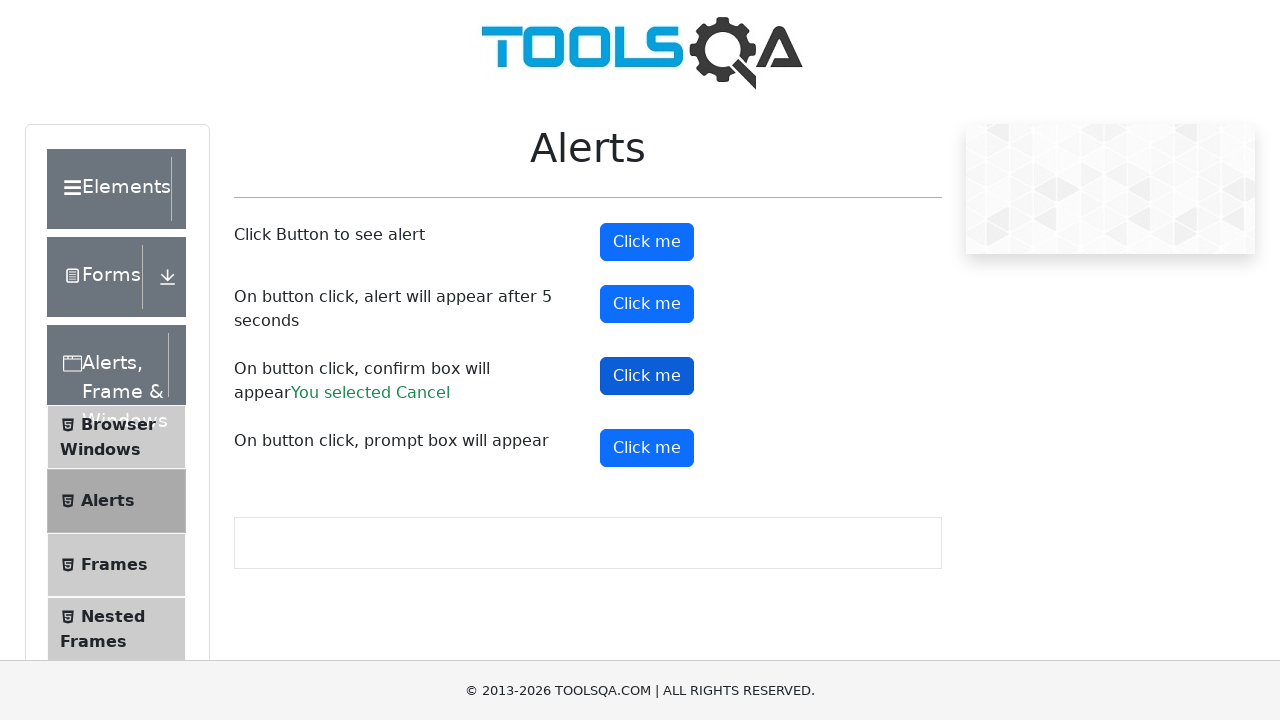